Tests a data types form by filling in various fields (name, address, email, phone, etc.) while leaving zip code empty, then submitting and verifying the form validation colors indicate which fields passed or failed validation.

Starting URL: https://bonigarcia.dev/selenium-webdriver-java/data-types.html

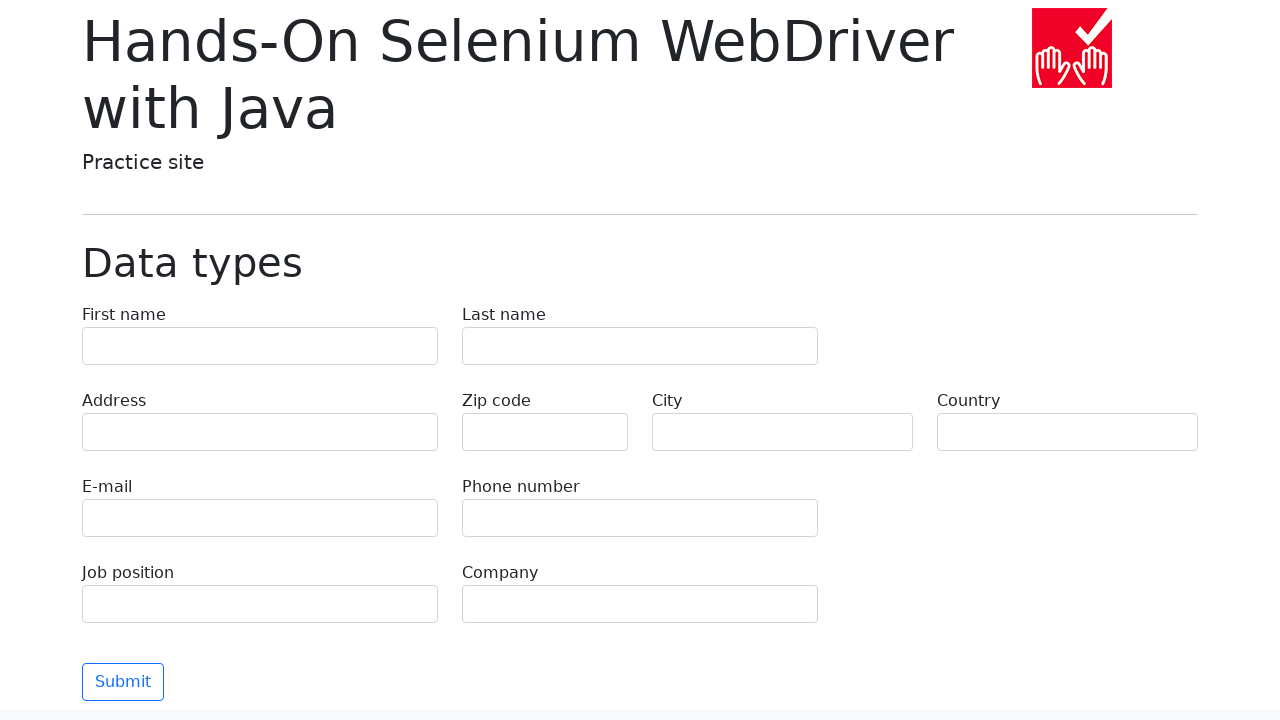

Filled first name field with 'Michael' on input[name="first-name"]
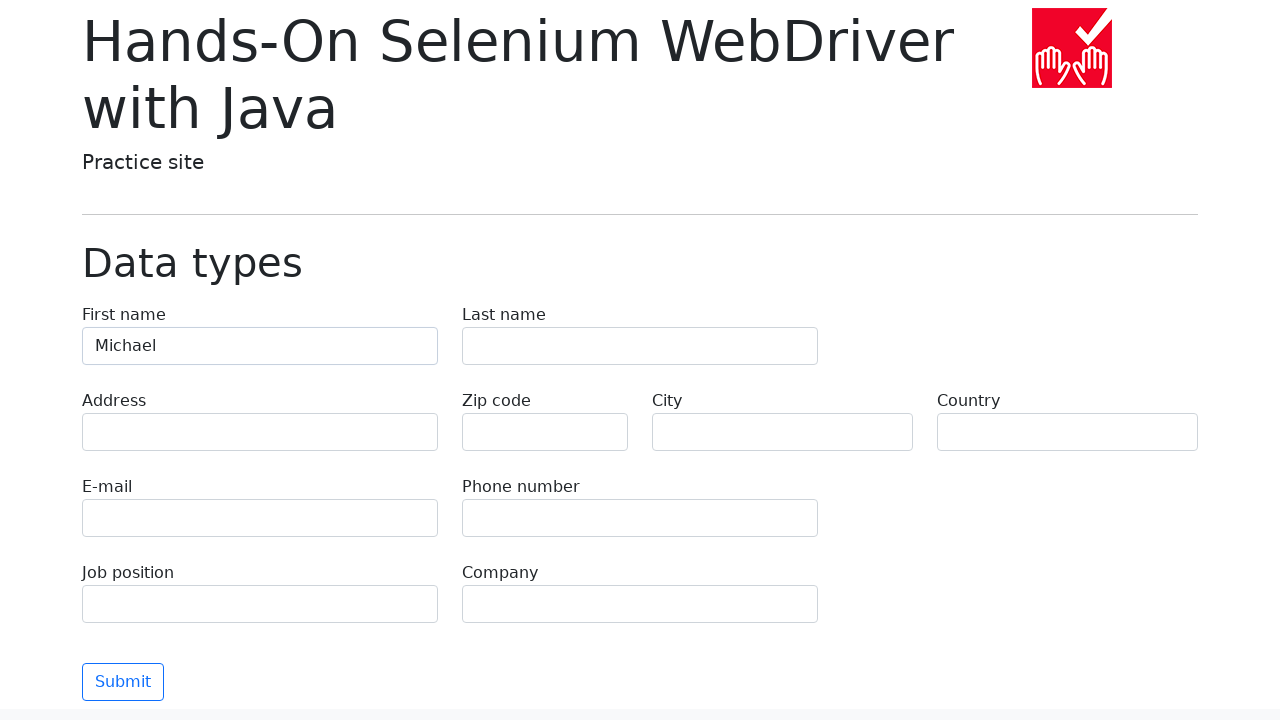

Filled last name field with 'Thompson' on input[name="last-name"]
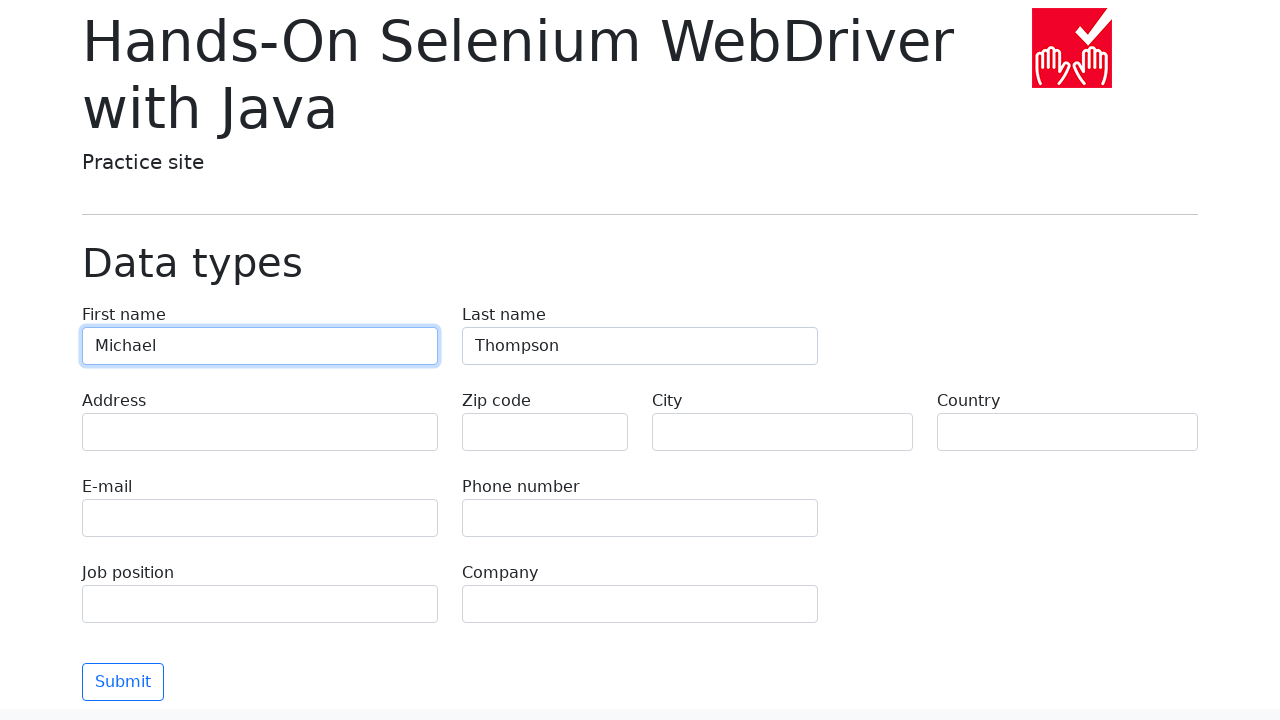

Filled address field with '742 Evergreen Terrace' on input[name="address"]
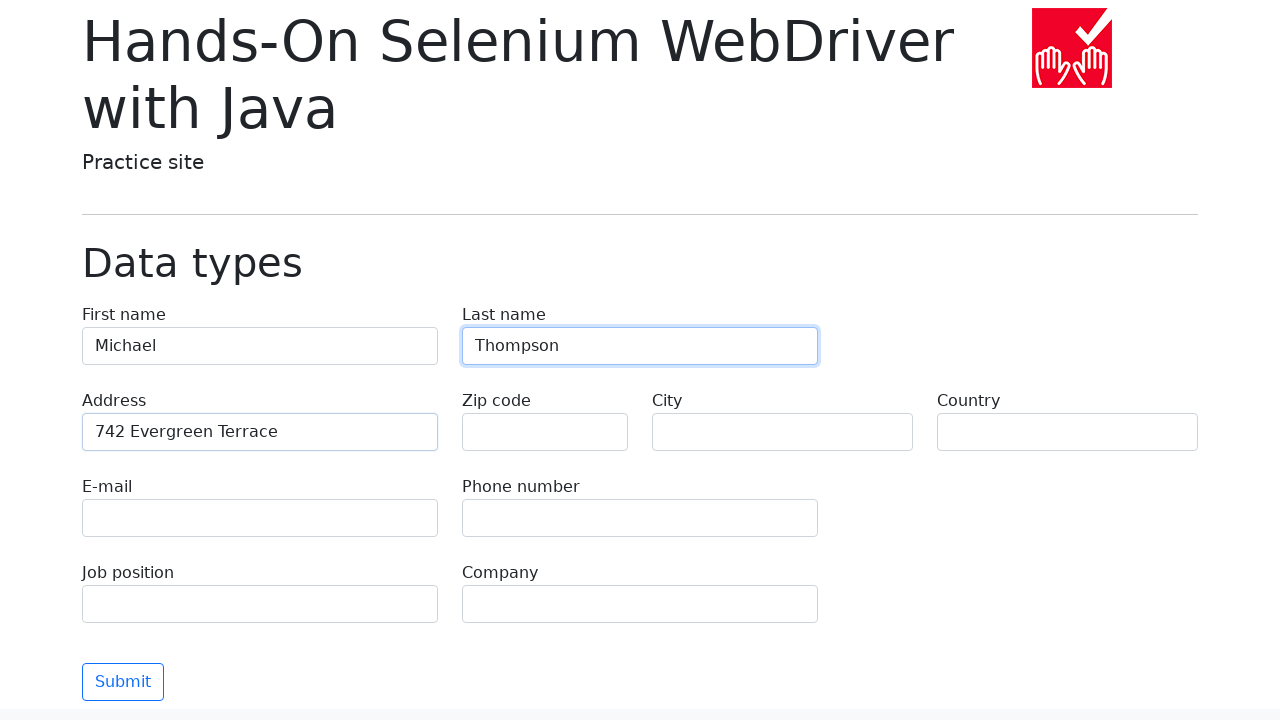

Filled email field with 'michael.thompson@example.com' on input[name="e-mail"]
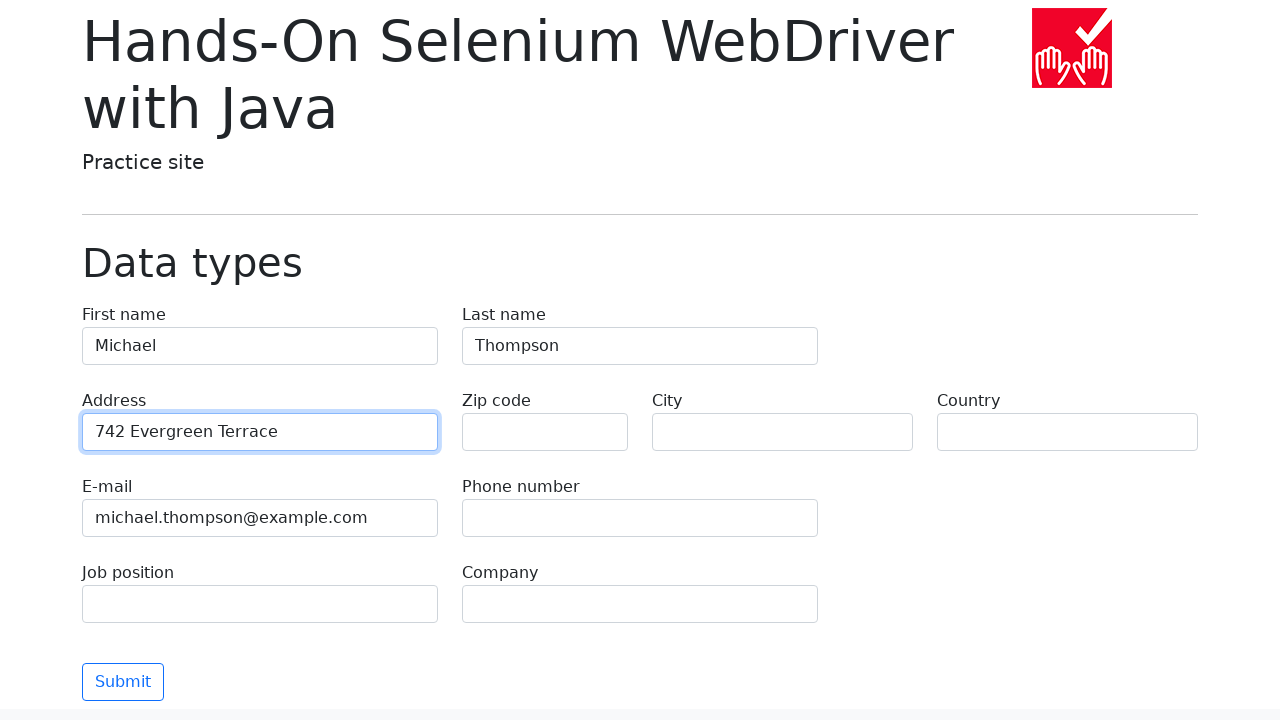

Filled phone field with '+1-555-987-6543' on input[name="phone"]
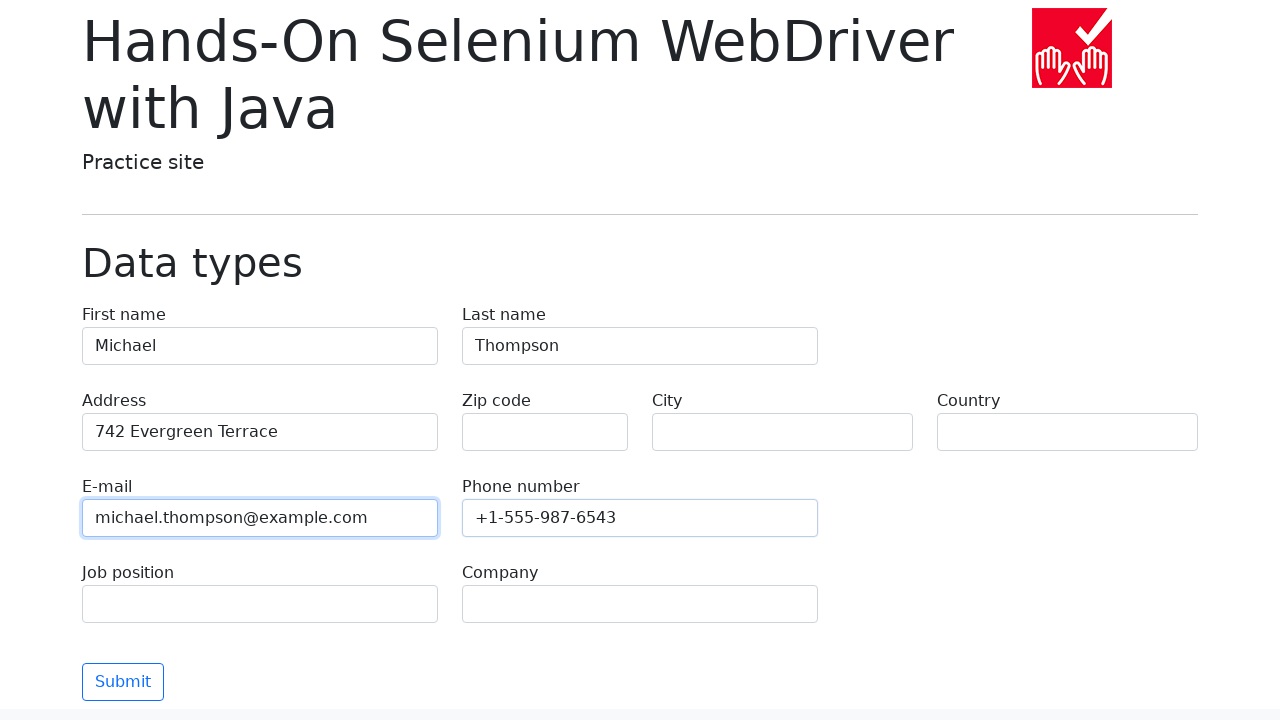

Filled city field with 'Portland' on input[name="city"]
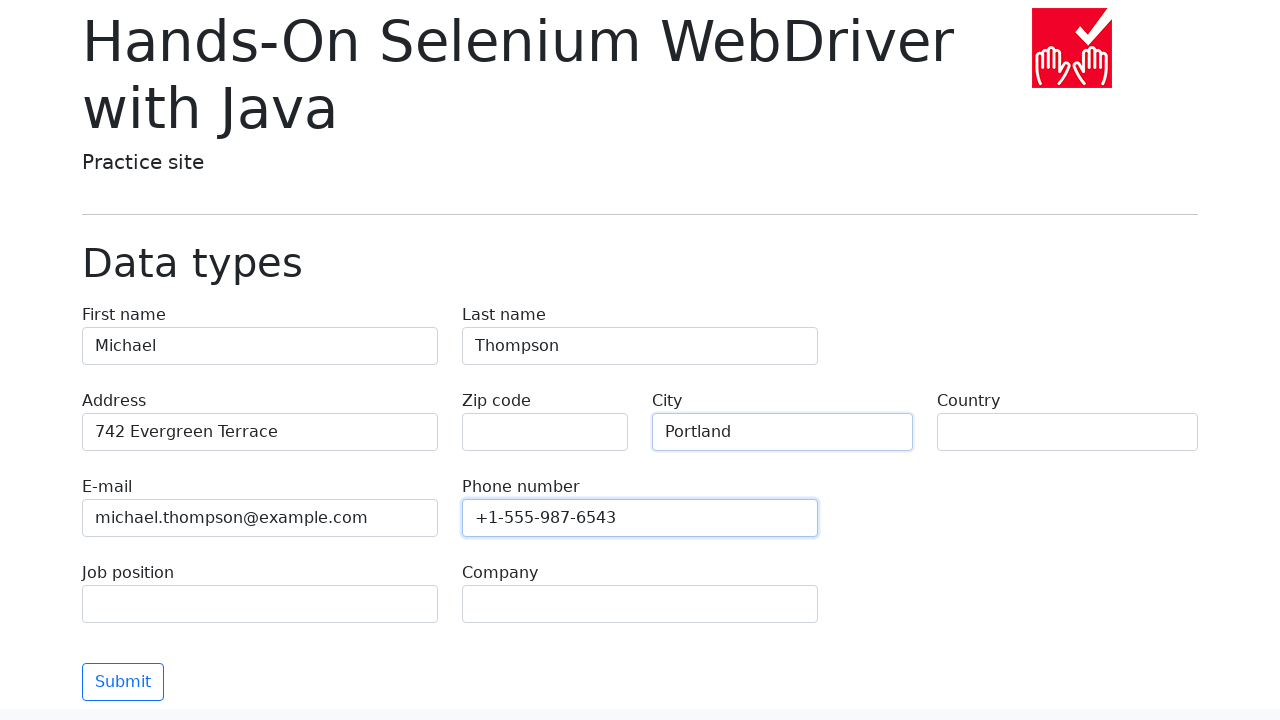

Filled country field with 'United States' on input[name="country"]
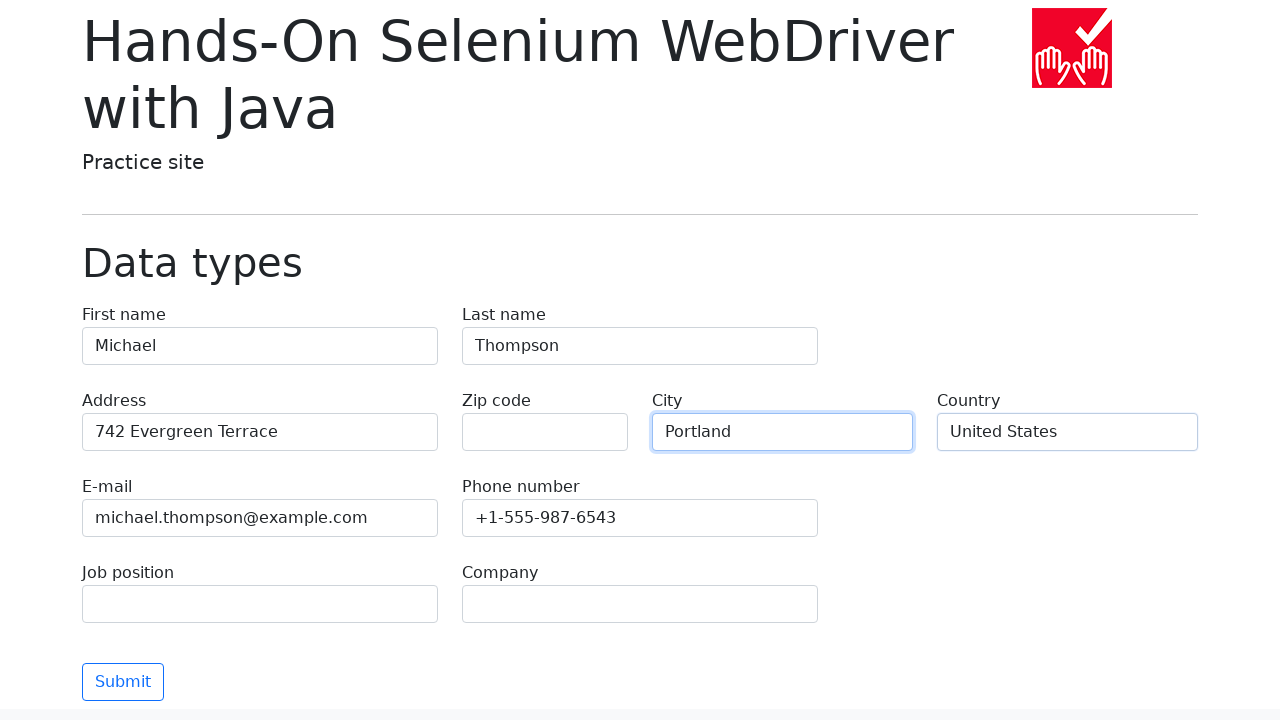

Filled job position field with 'Software Engineer' on input[name="job-position"]
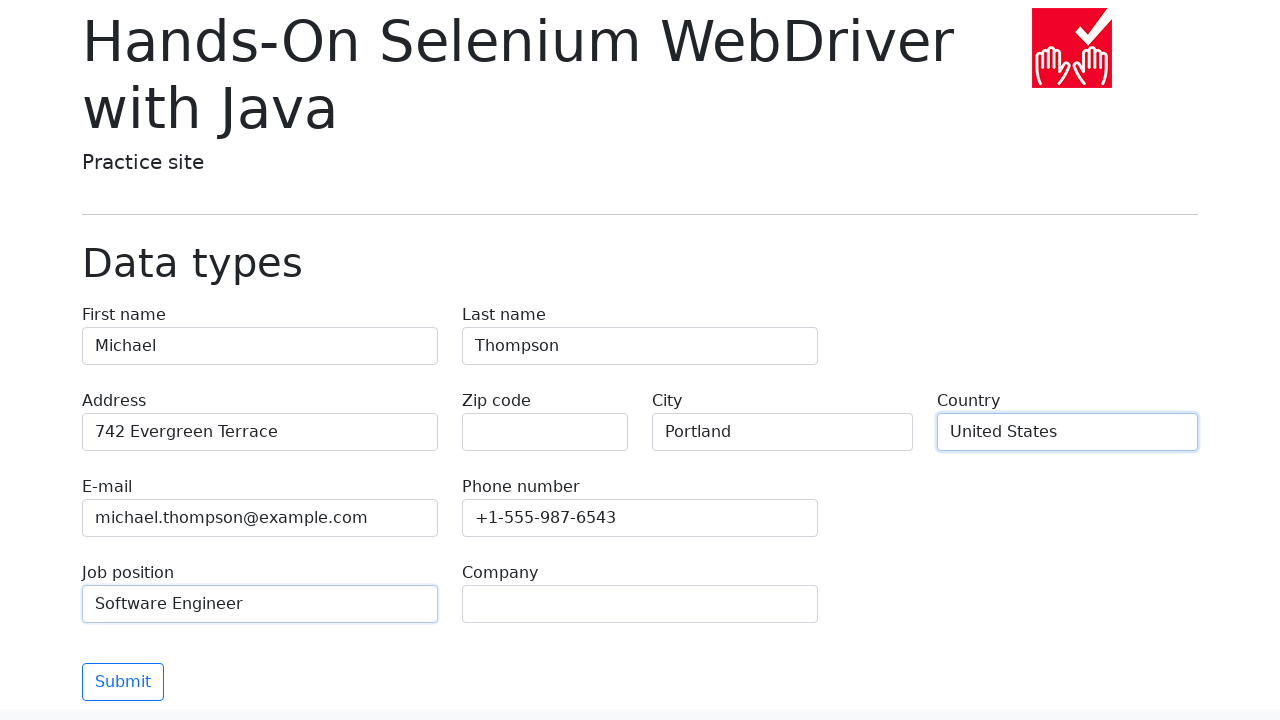

Filled company field with 'Tech Solutions Inc' on input[name="company"]
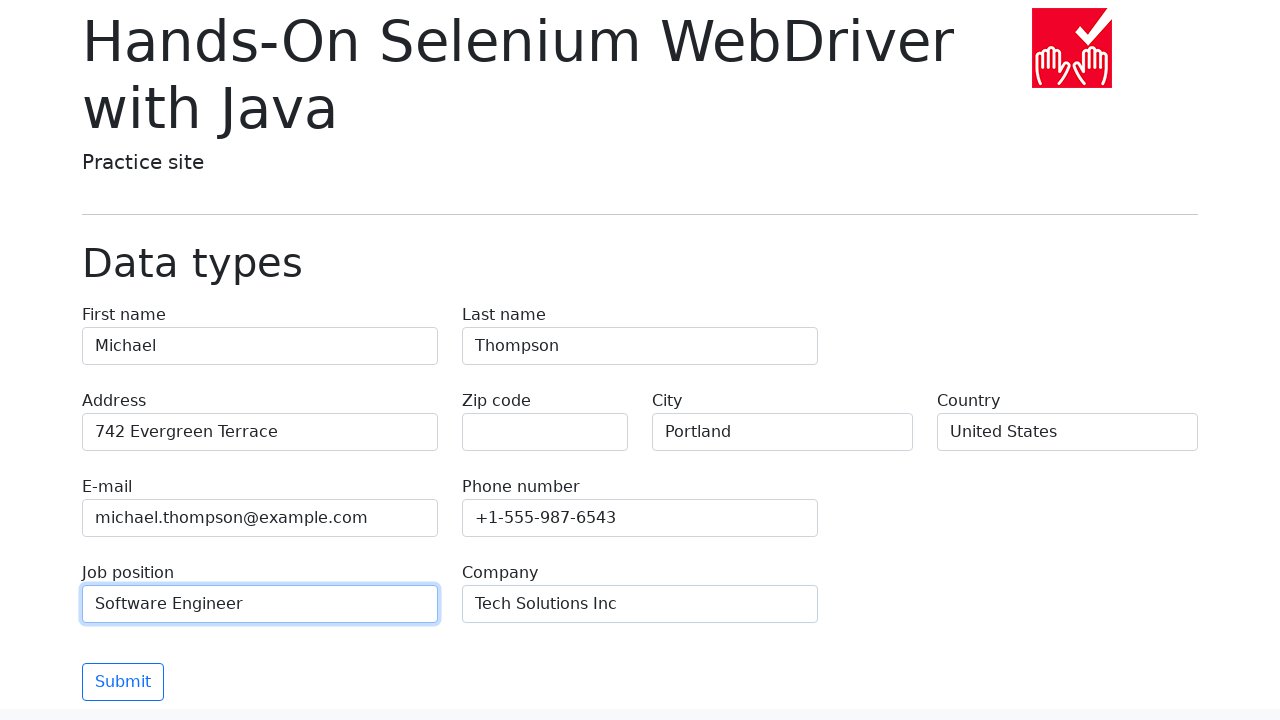

Clicked submit button to submit form at (123, 682) on button[type="submit"]
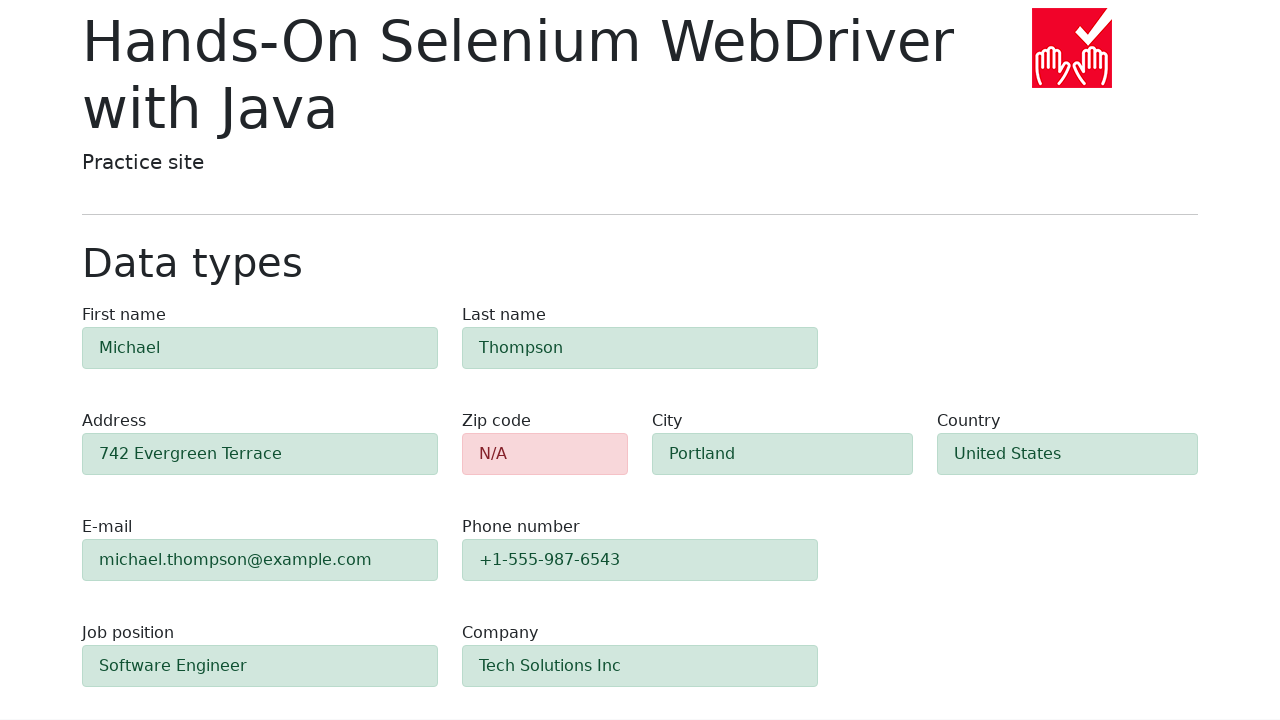

Form validation completed and zip-code field is visible
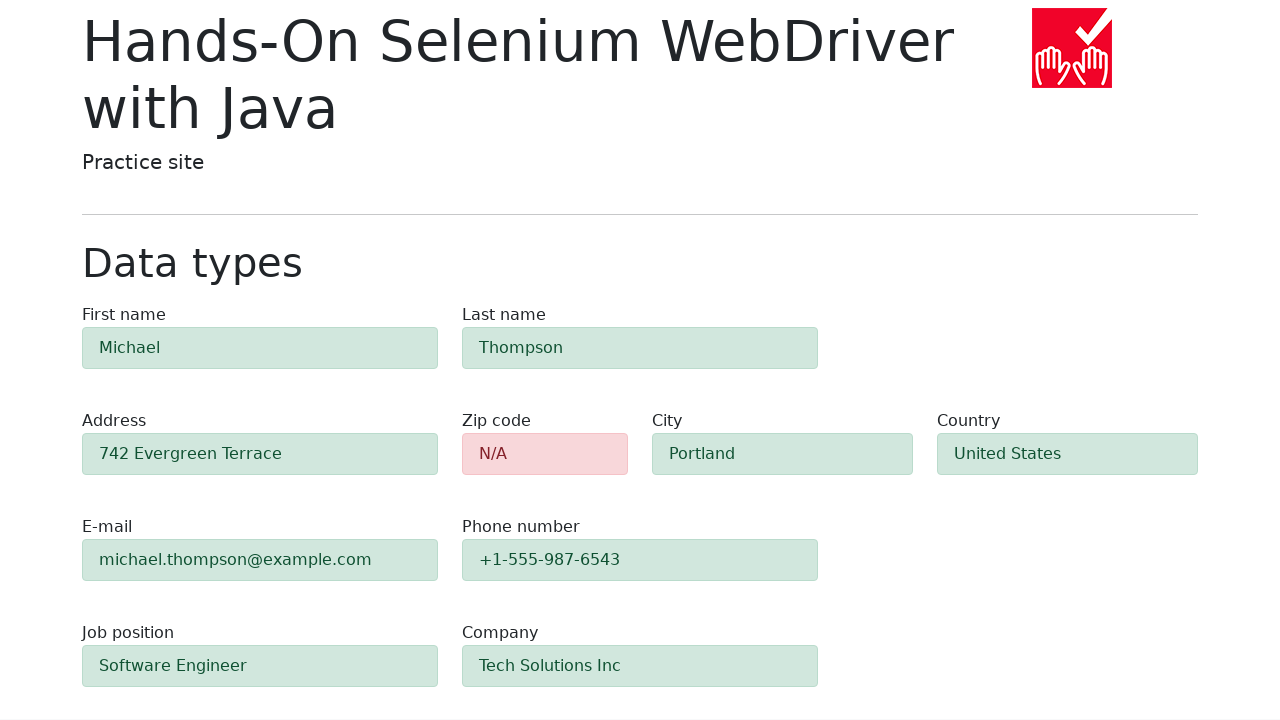

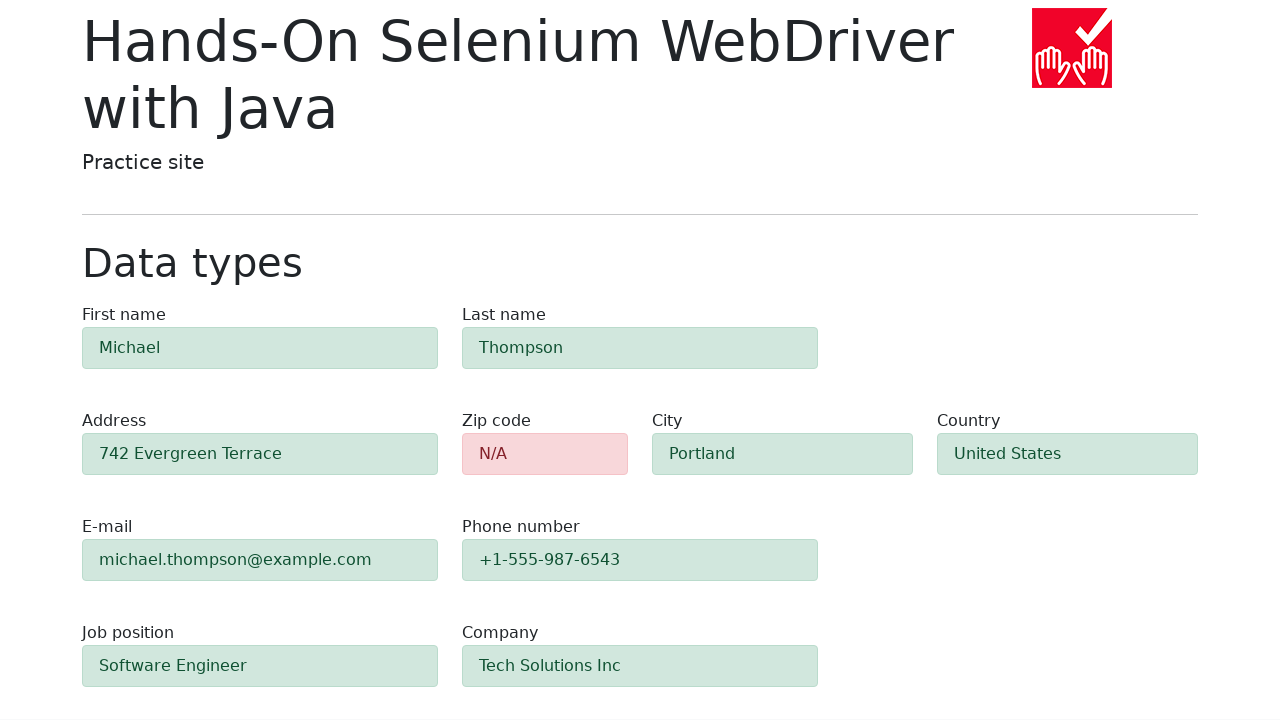